Navigates to Rahul Shetty Academy homepage and verifies the page loads by checking the title is present

Starting URL: https://rahulshettyacademy.com/

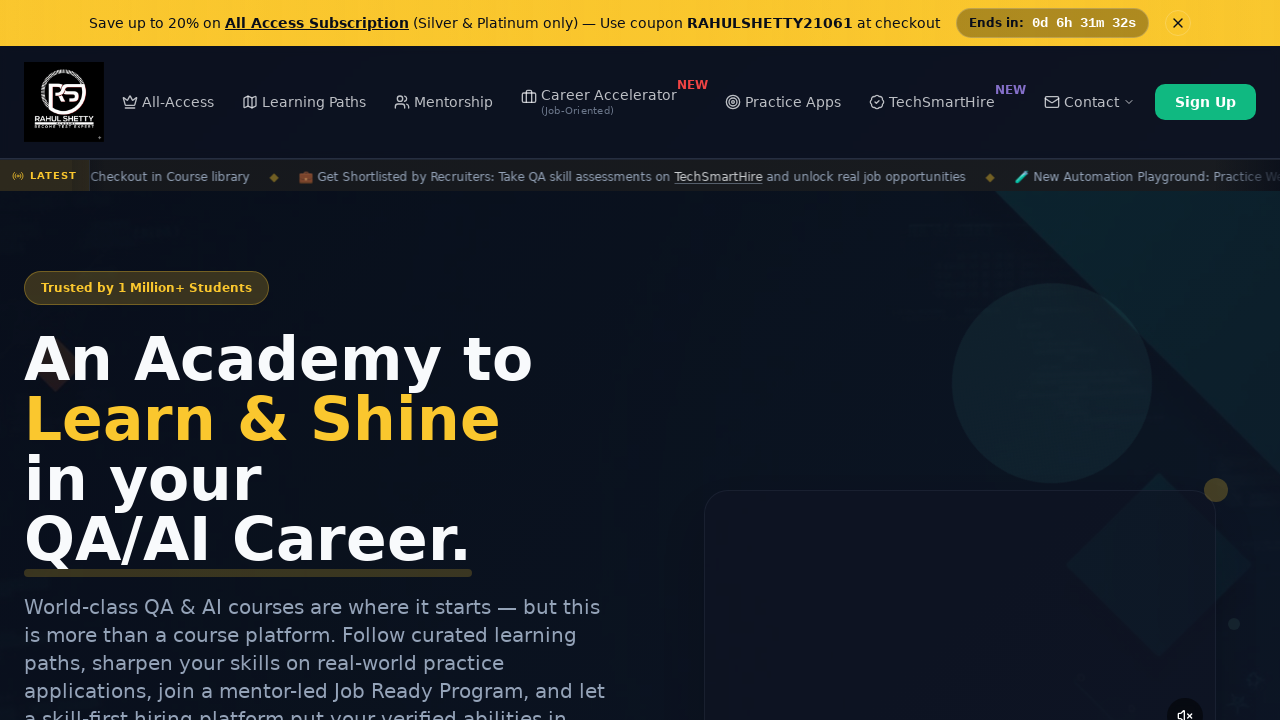

Waited for page to load (domcontentloaded state)
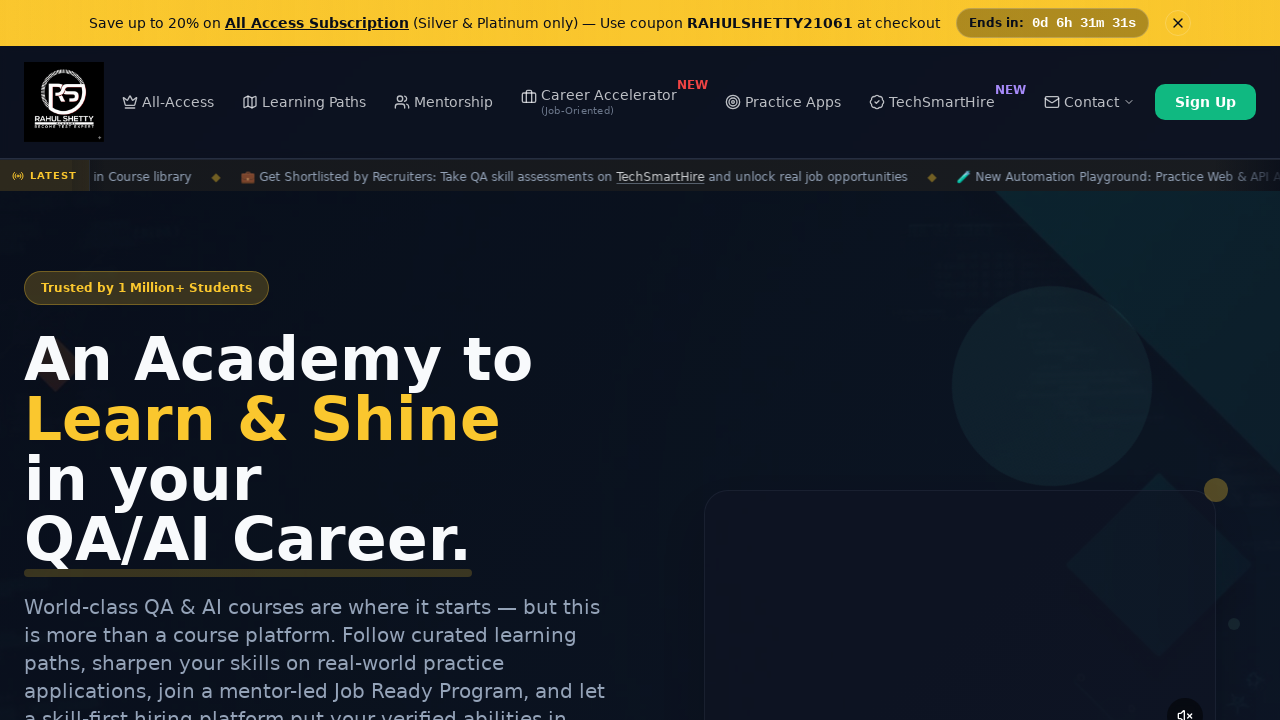

Retrieved page title: 'Rahul Shetty Academy | QA Automation, Playwright, AI Testing & Online Training'
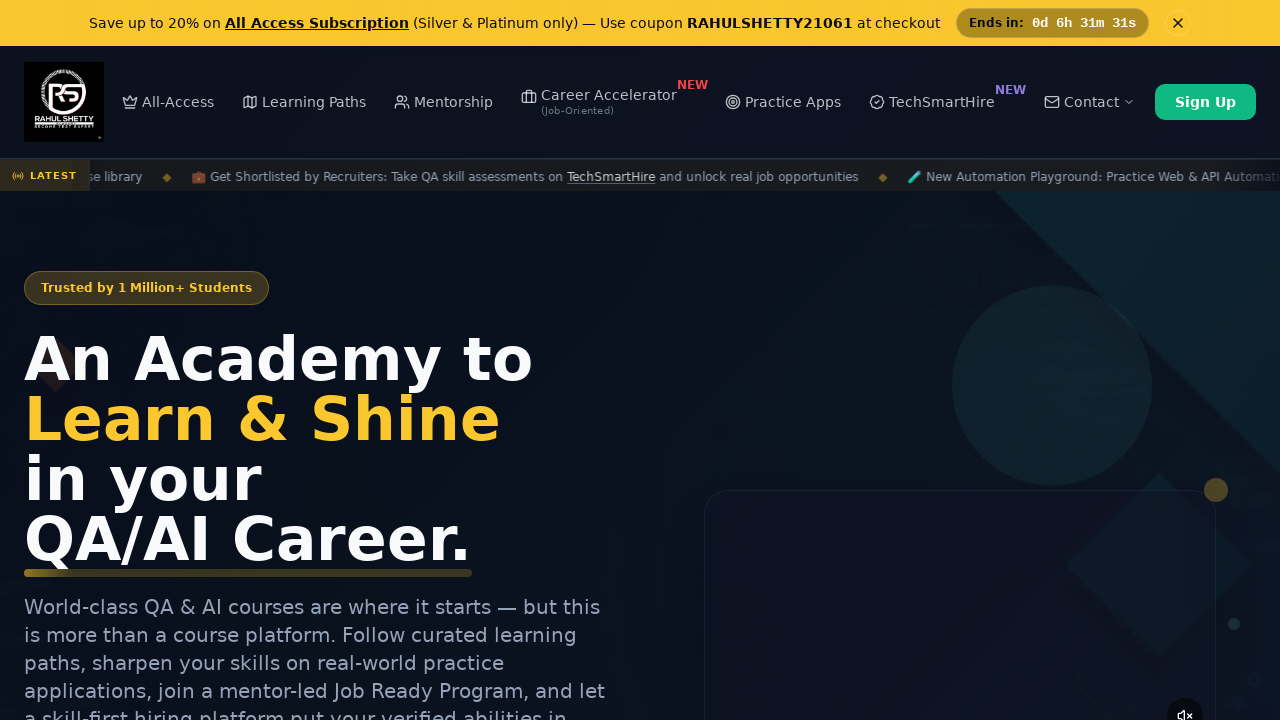

Verified page title is not empty
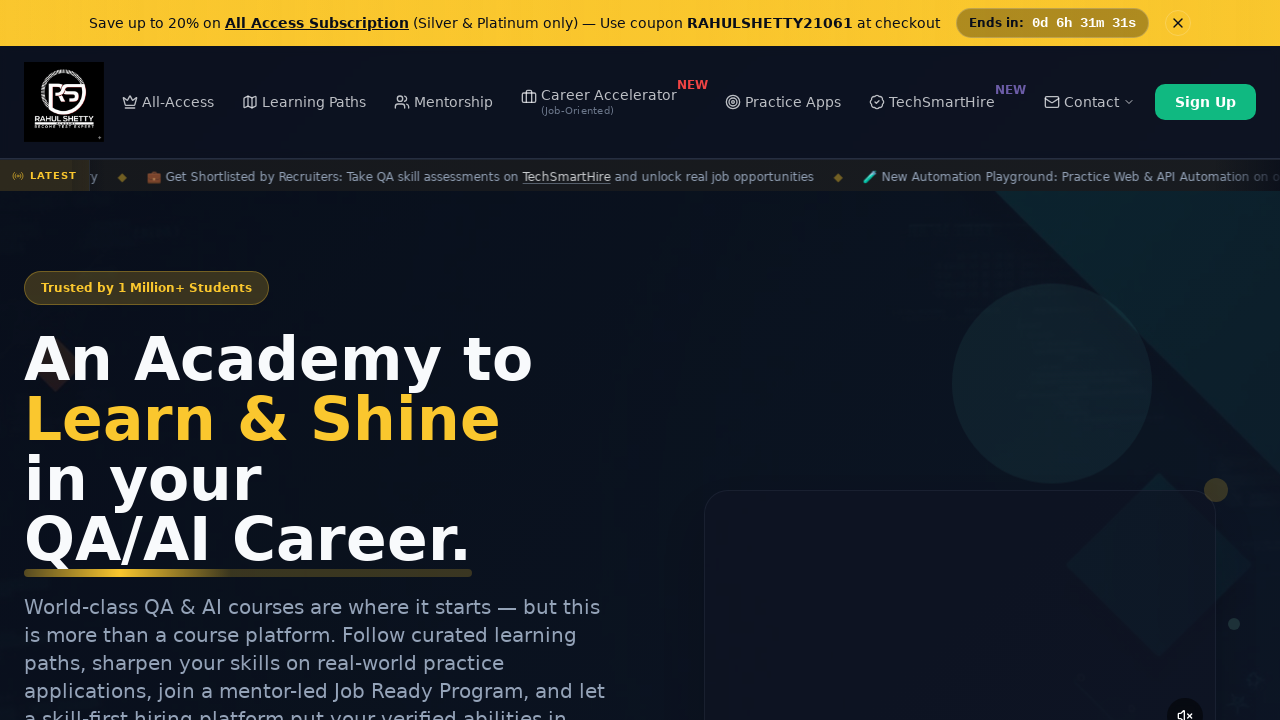

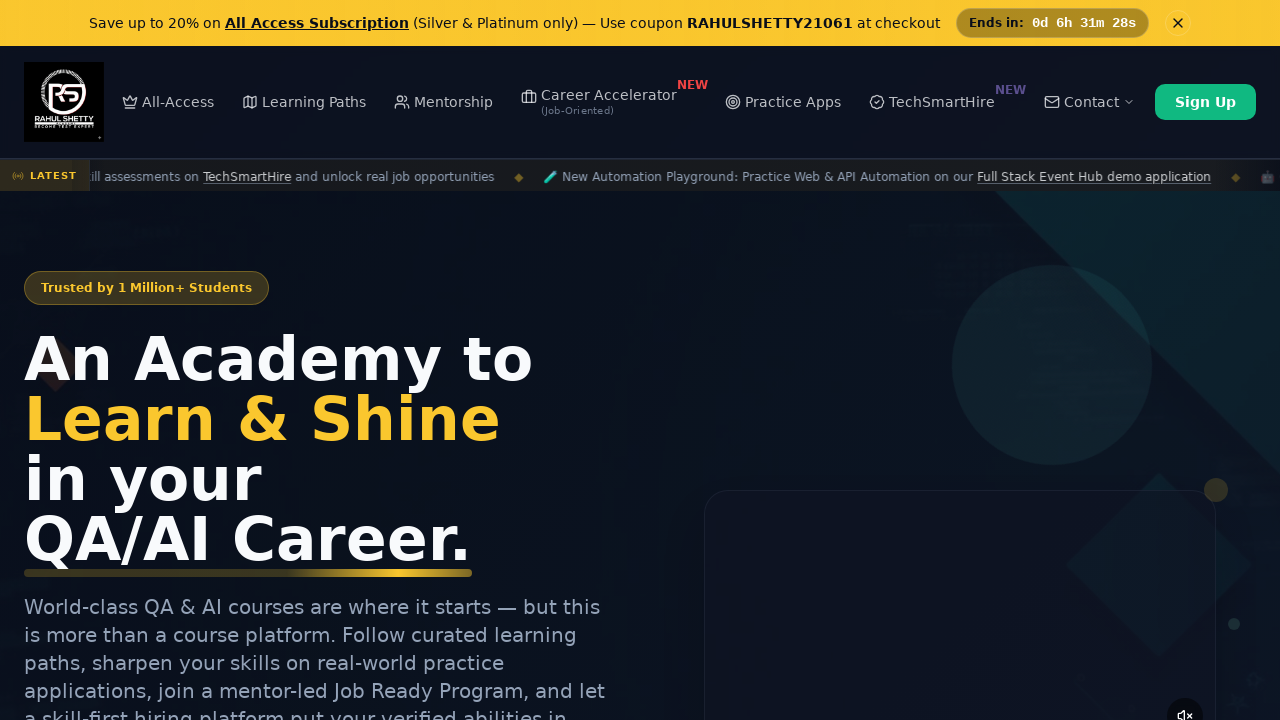